Tests filling out a practice registration form on demoqa.com by entering first name, last name, email, phone number, selecting gender, and submitting the form.

Starting URL: https://demoqa.com/automation-practice-form

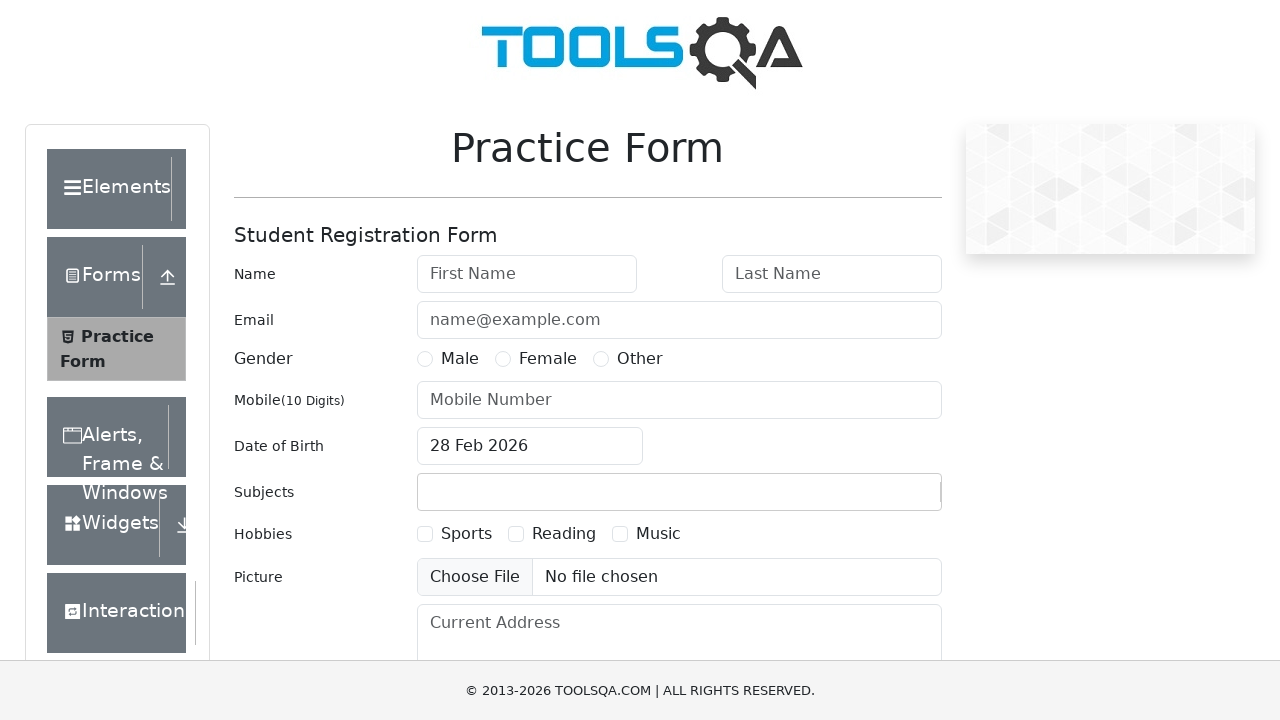

Filled first name field with 'Lander' on #firstName
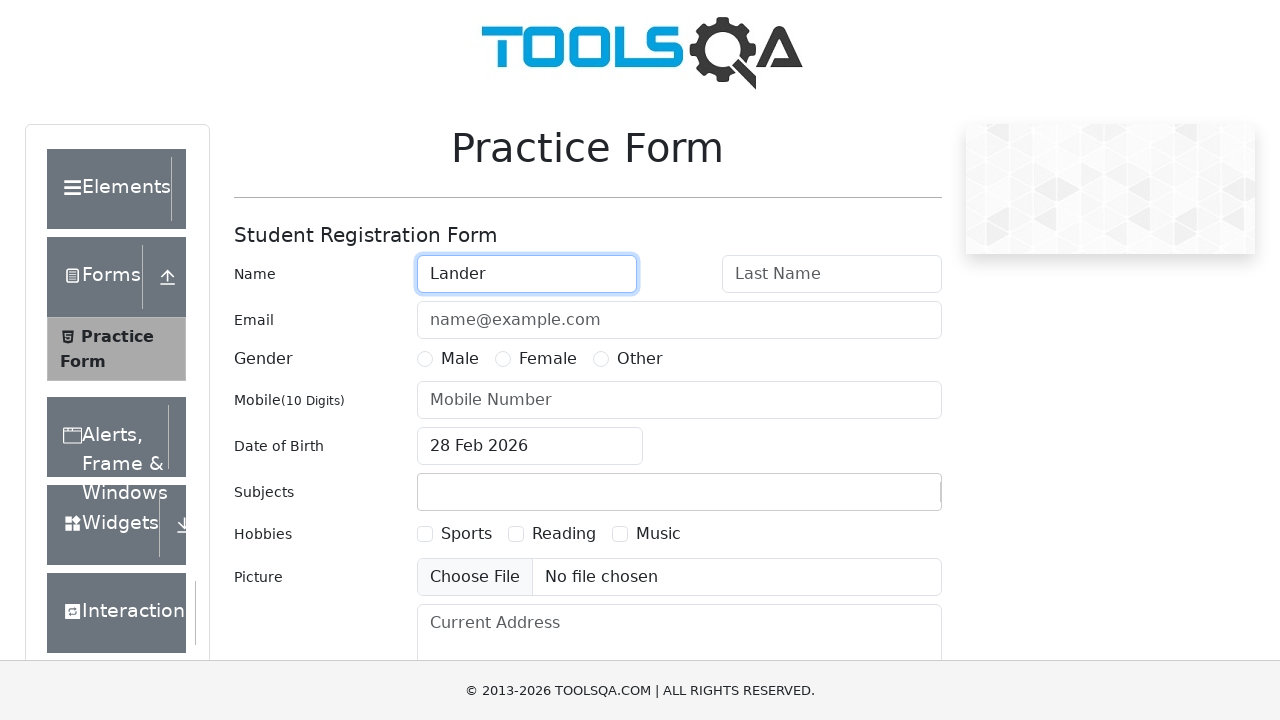

Filled last name field with 'Van Beeck' on #lastName
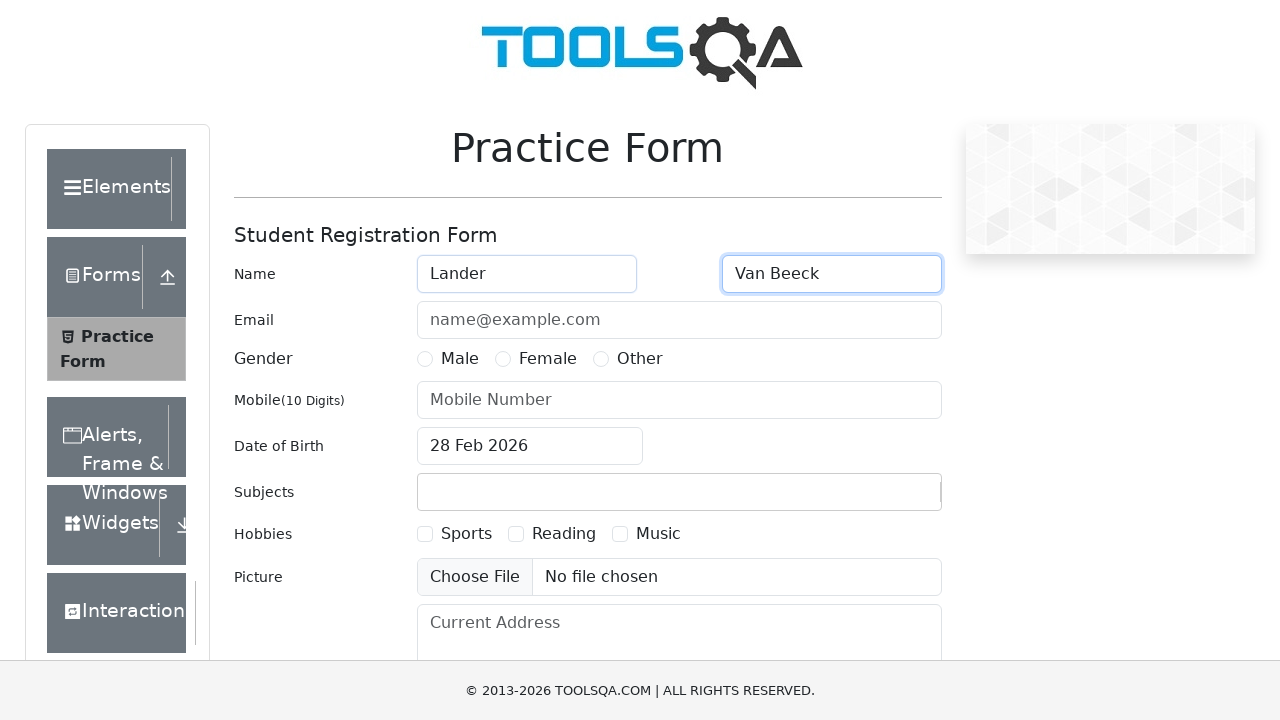

Filled email field with 'landervanbeeck@hotmail.com' on #userEmail
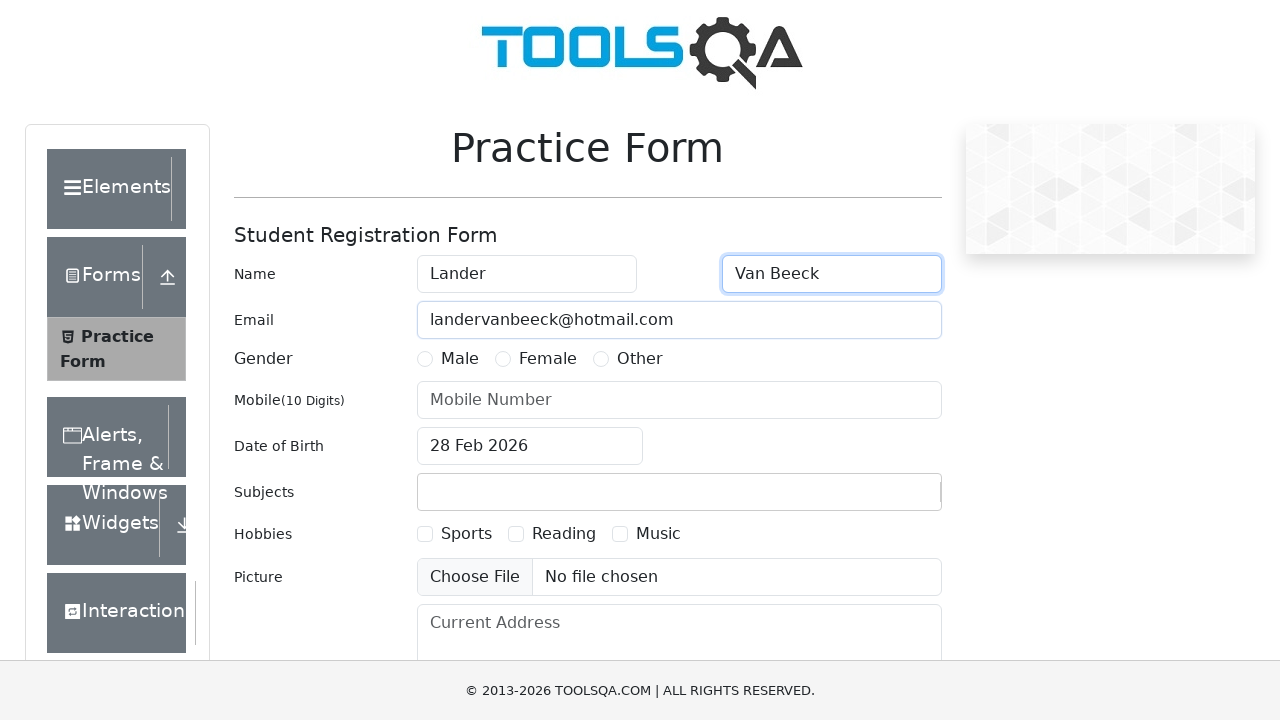

Filled phone number field with '0492163907' on #userNumber
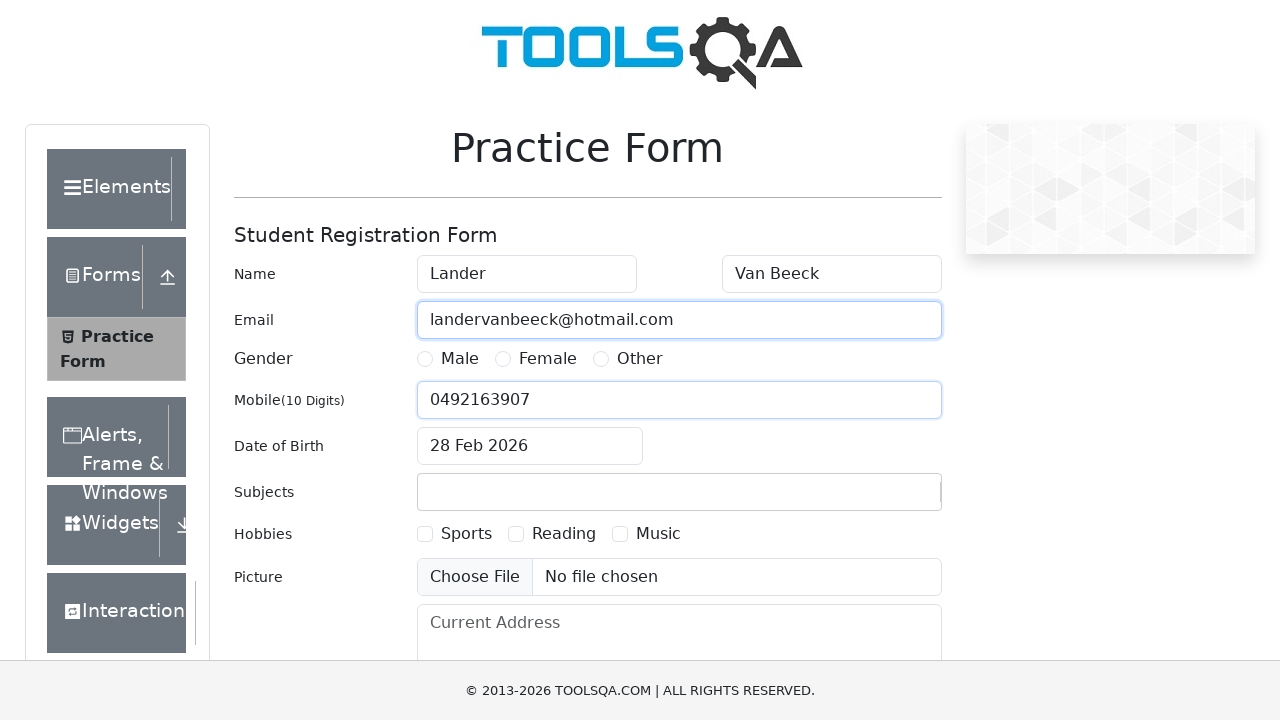

Selected Male gender option at (460, 359) on label[for='gender-radio-1']
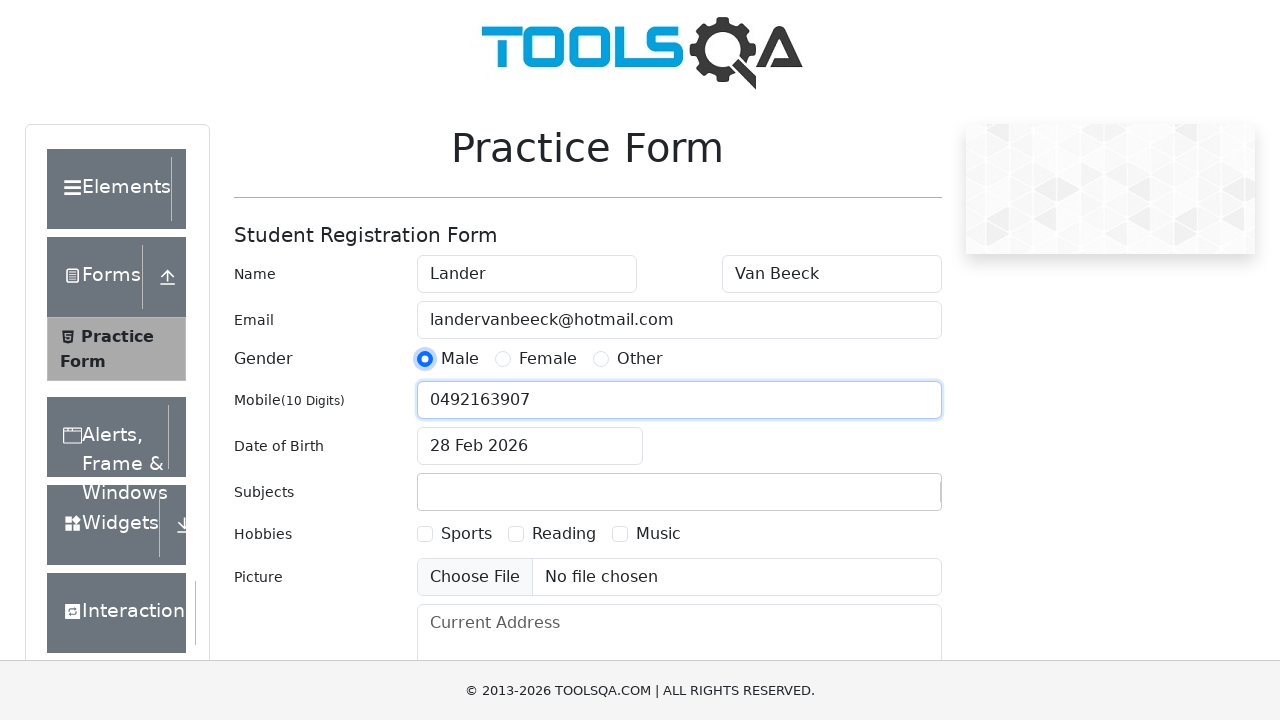

Clicked submit button to submit the registration form at (885, 499) on #submit
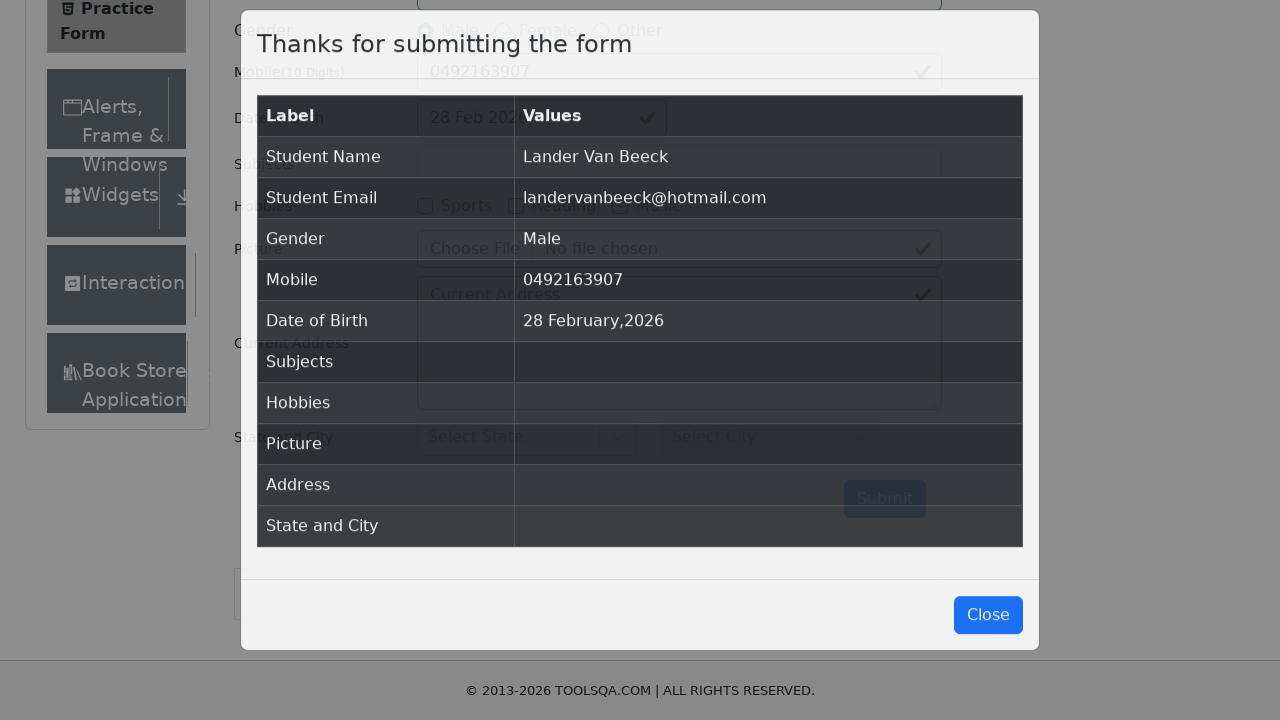

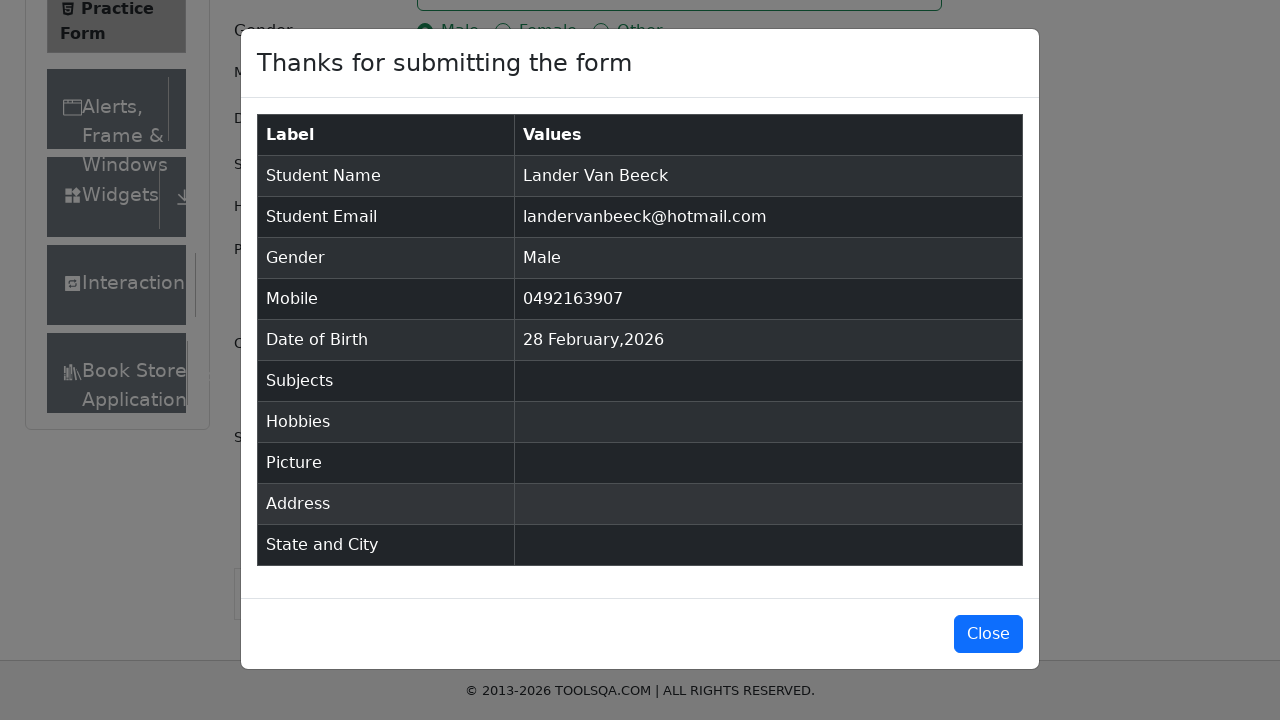